Tests form interaction by clearing and filling a text input field, clicking a result button, and clicking a checkbox on an actions demo page.

Starting URL: https://kristinek.github.io/site/examples/actions

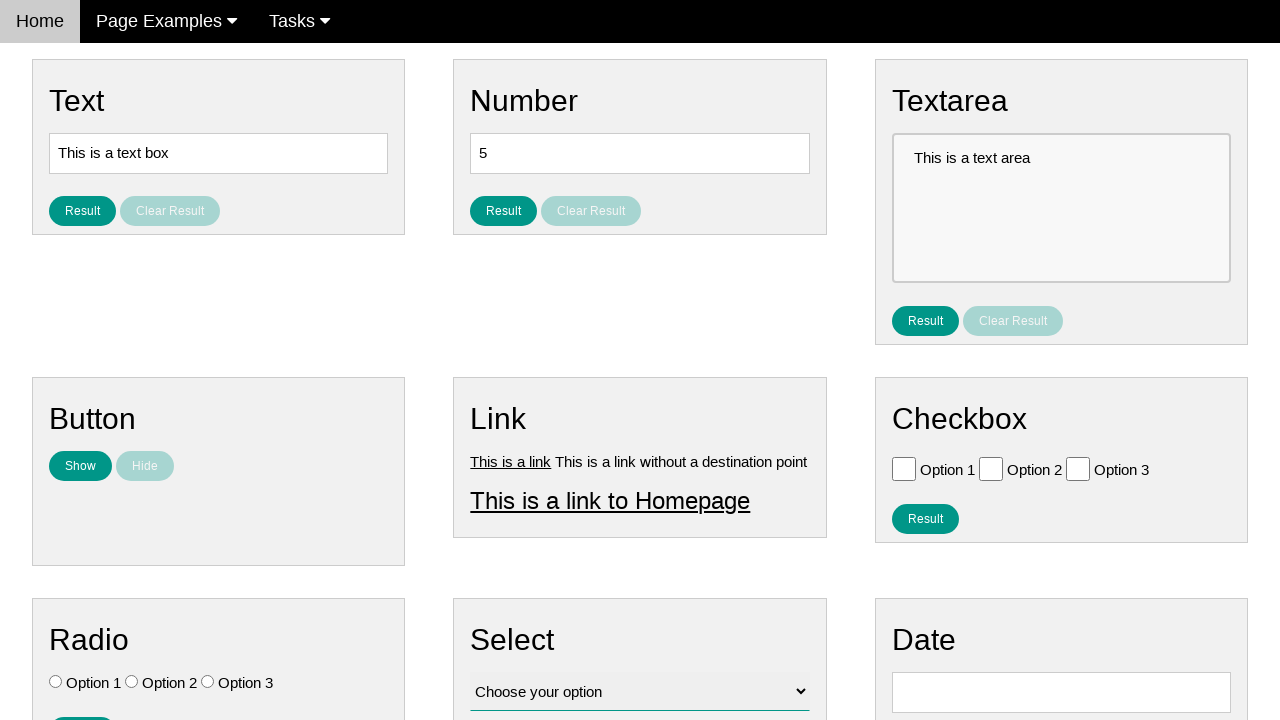

Cleared the text input field on #text
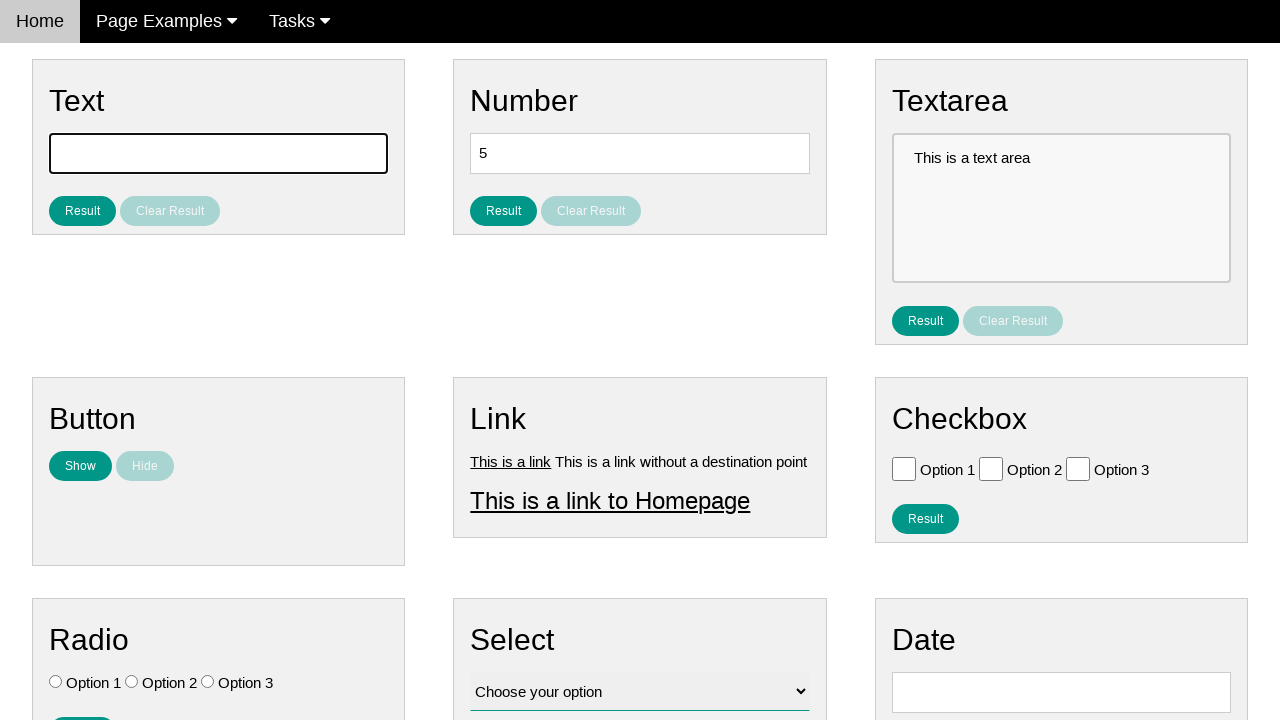

Filled text input field with 'Hello, World!' on #text
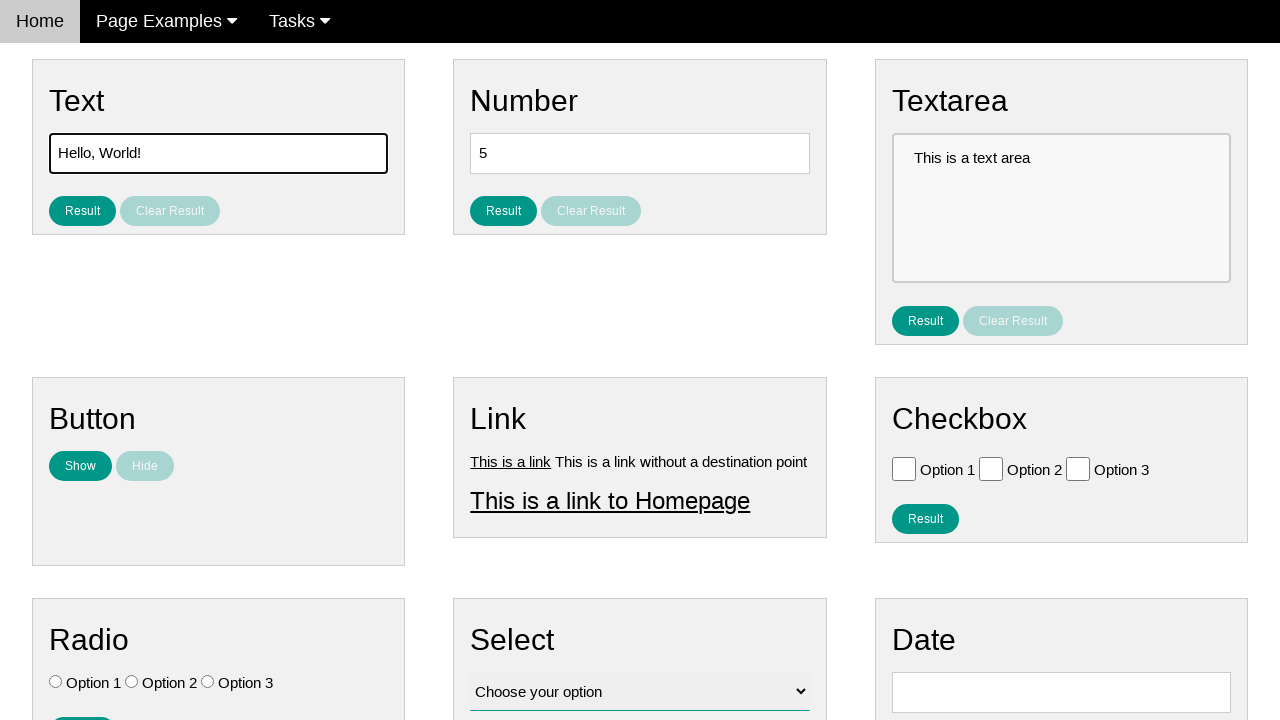

Clicked the result button at (82, 211) on #result_button_text
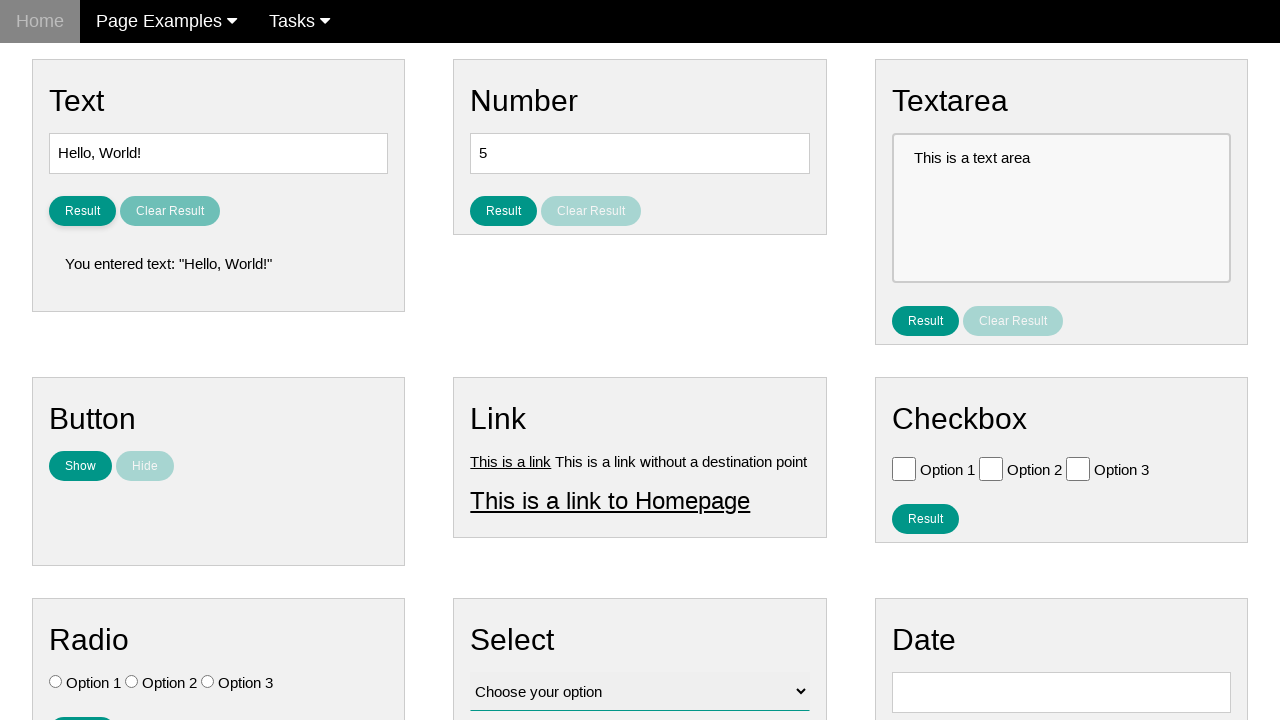

Clicked the first checkbox at (904, 468) on #vfb-6-0
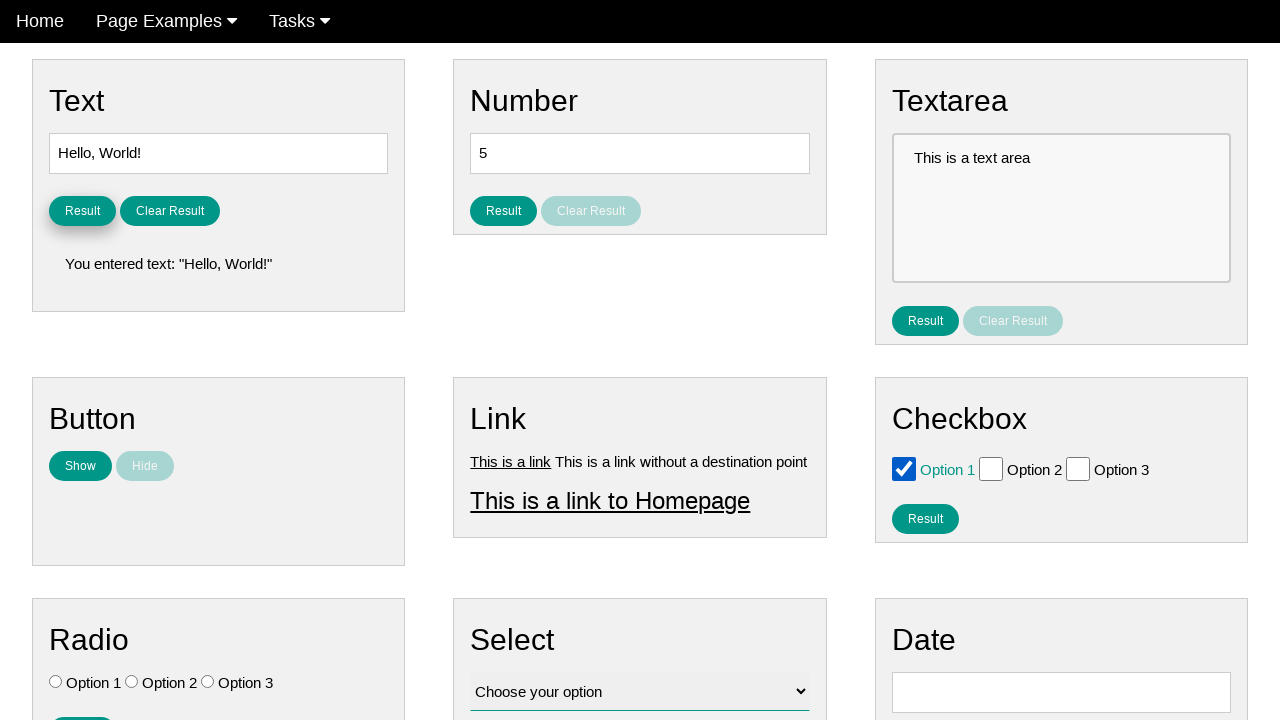

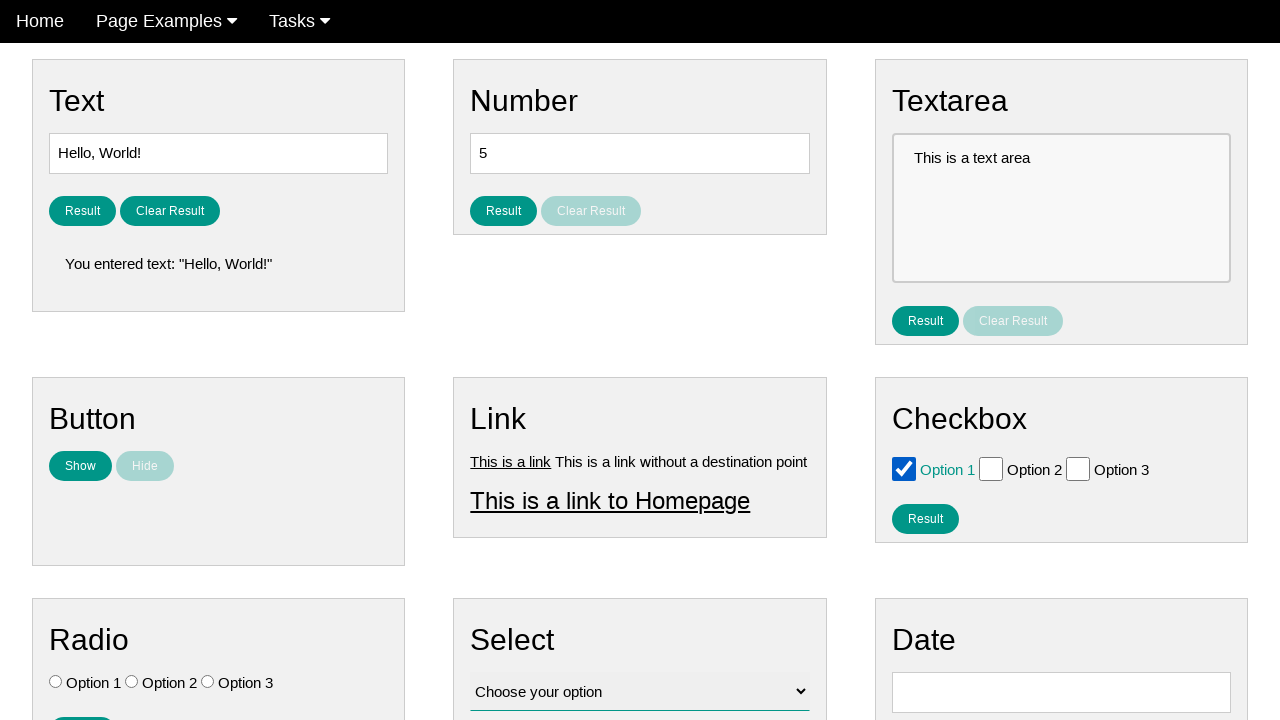